Tests the DemoQA text box form by filling in full name, email, current address, and permanent address fields, then submitting and verifying the output displays the entered values.

Starting URL: https://demoqa.com/text-box

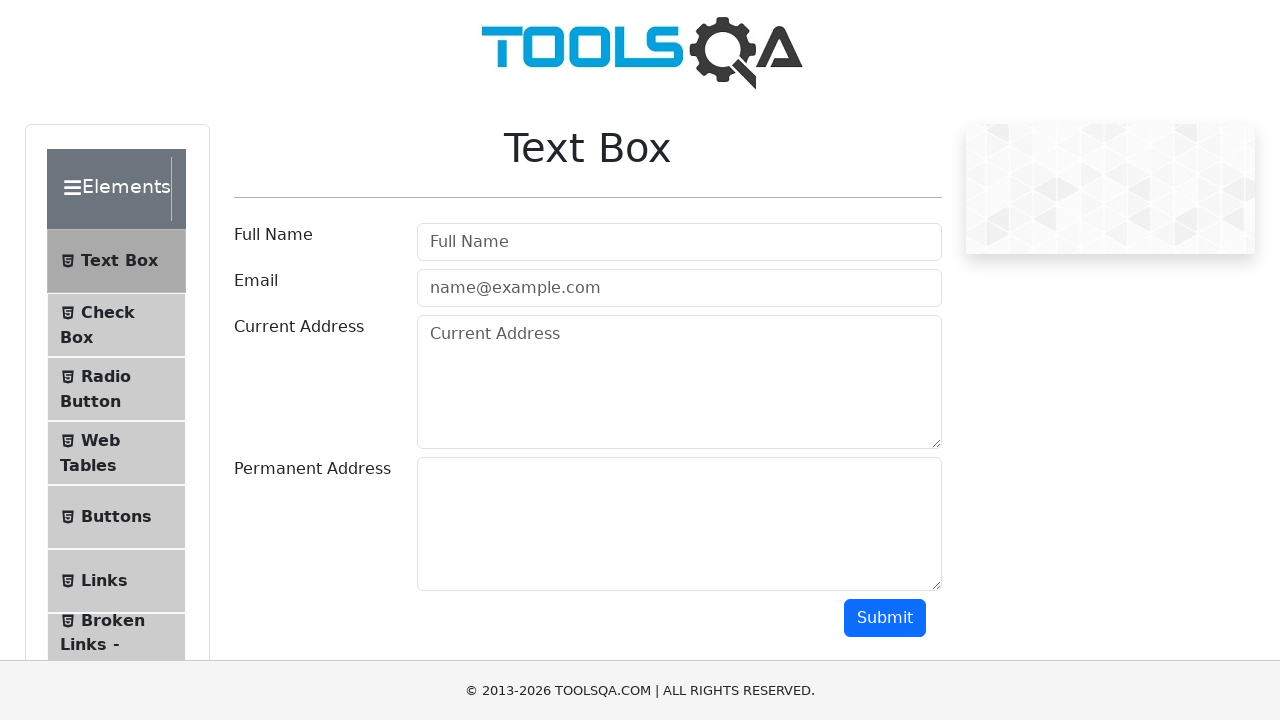

Filled full name field with 'My Name' on #userName
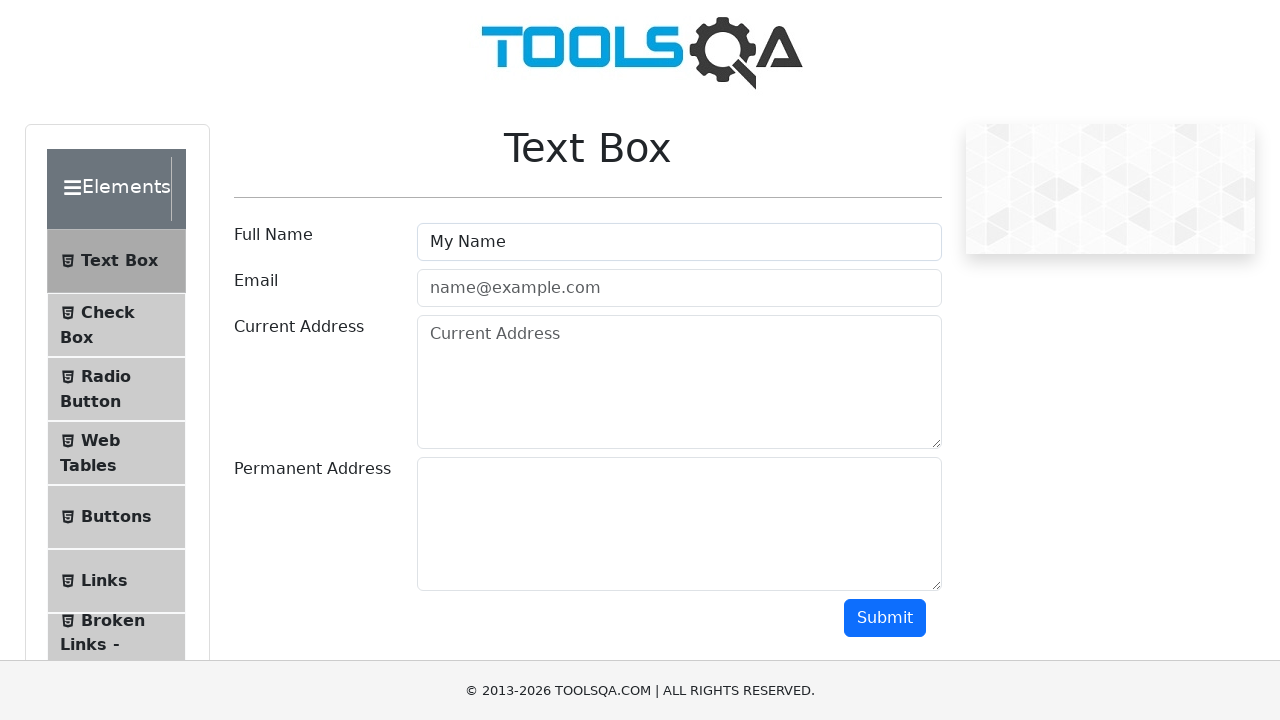

Filled email field with 'email@email.com' on #userEmail
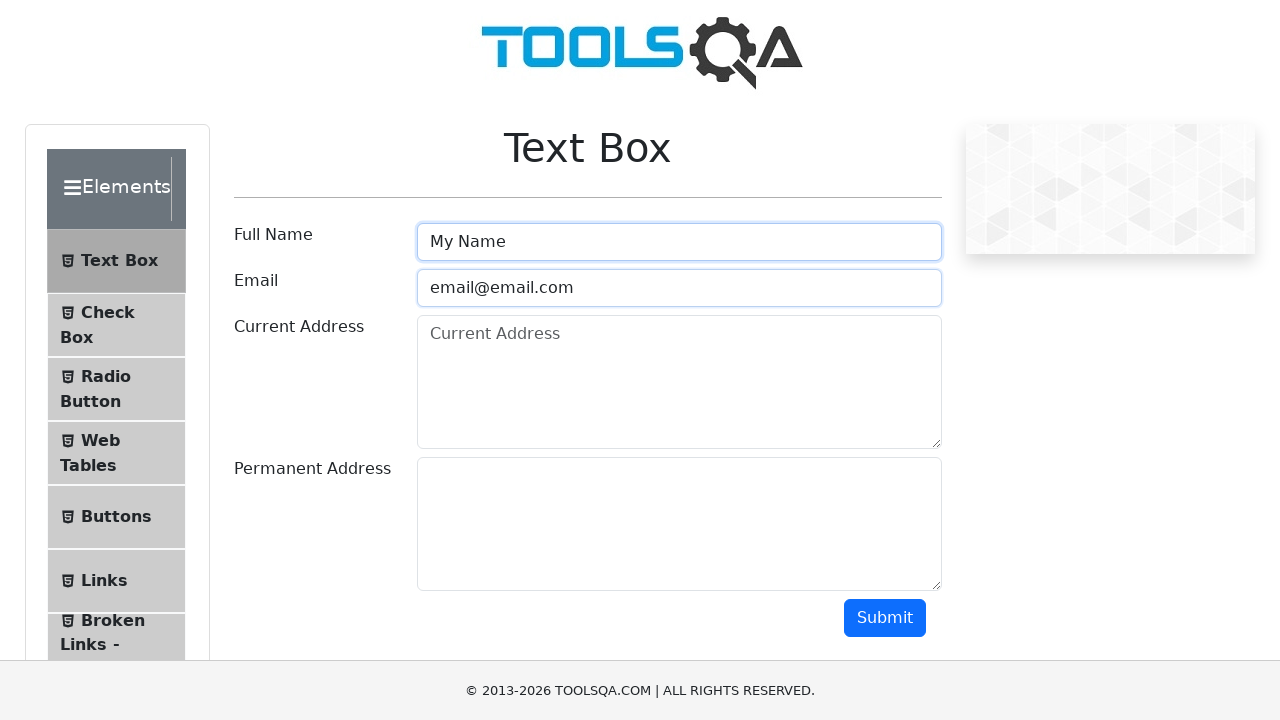

Filled current address field with 'My current address' on #currentAddress
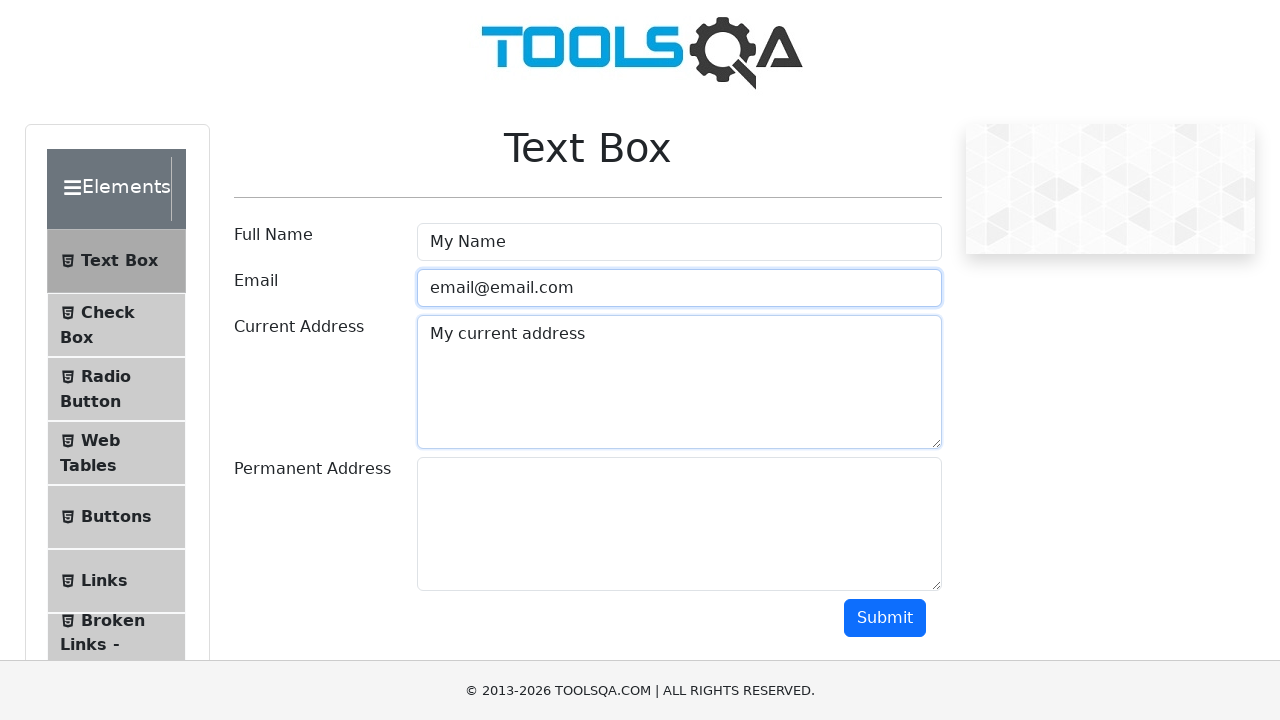

Filled permanent address field with 'My permanent address' on #permanentAddress
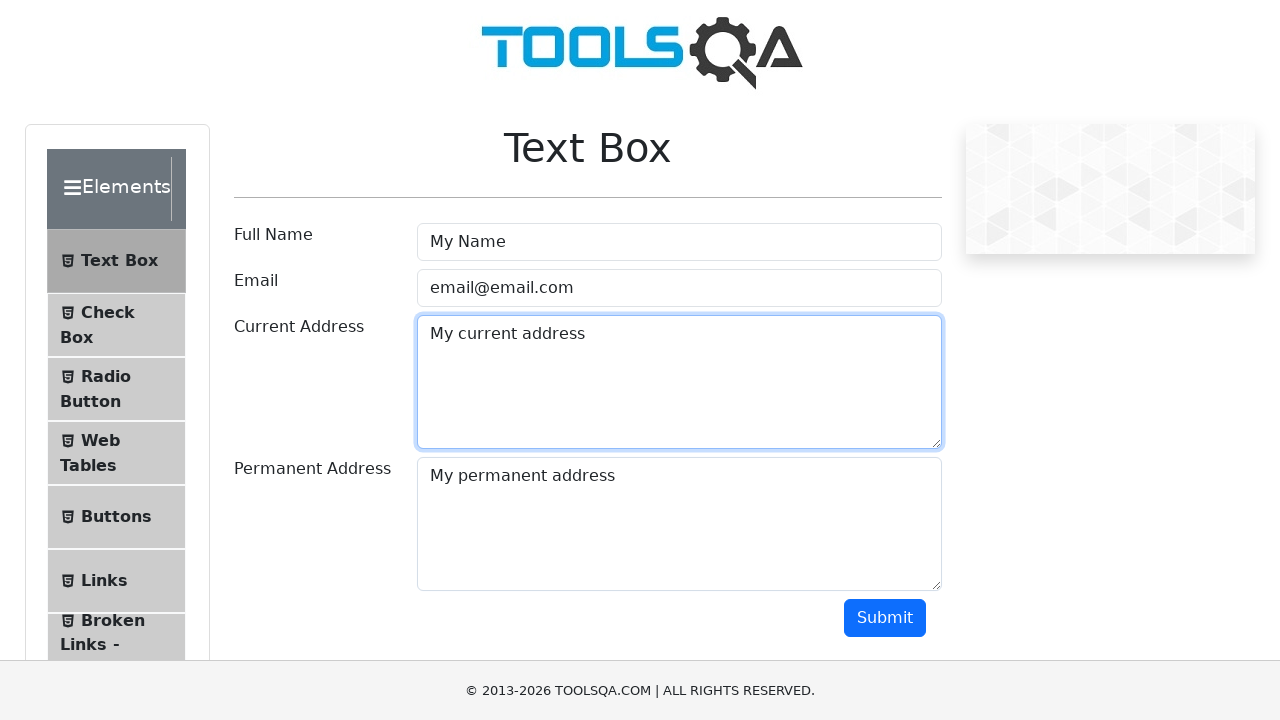

Clicked submit button to submit form at (885, 618) on #submit
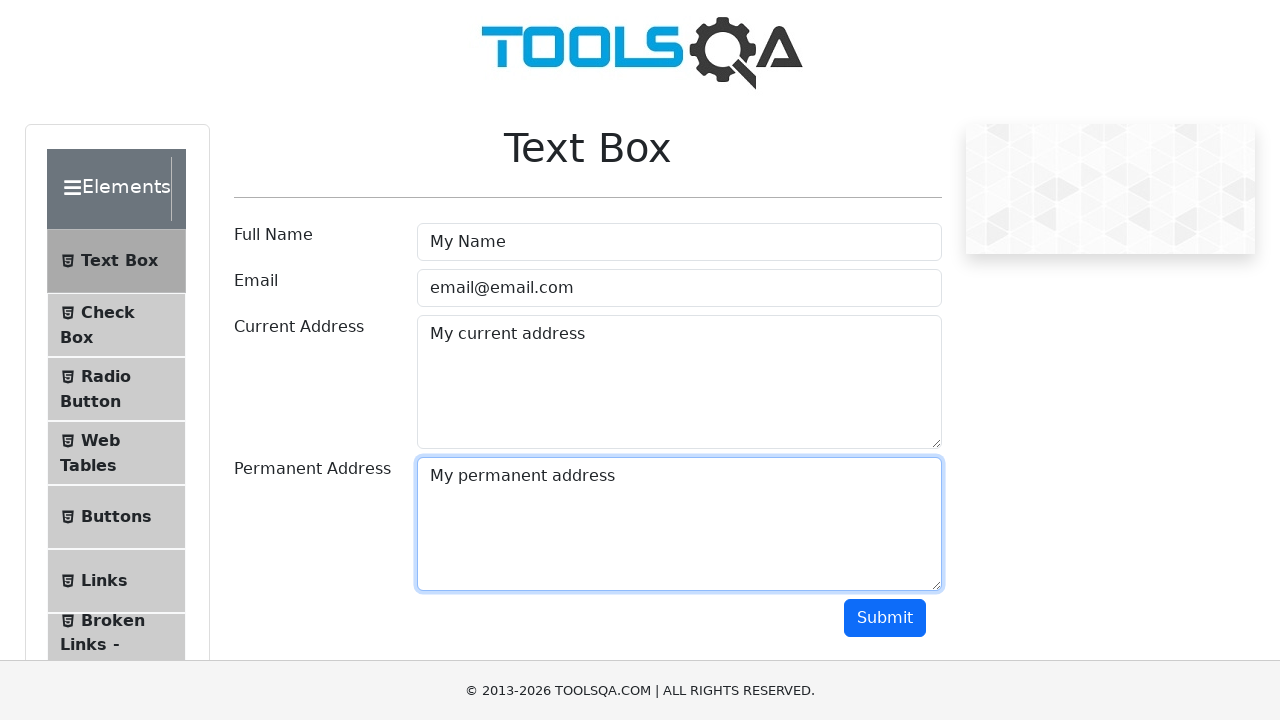

Output section loaded successfully
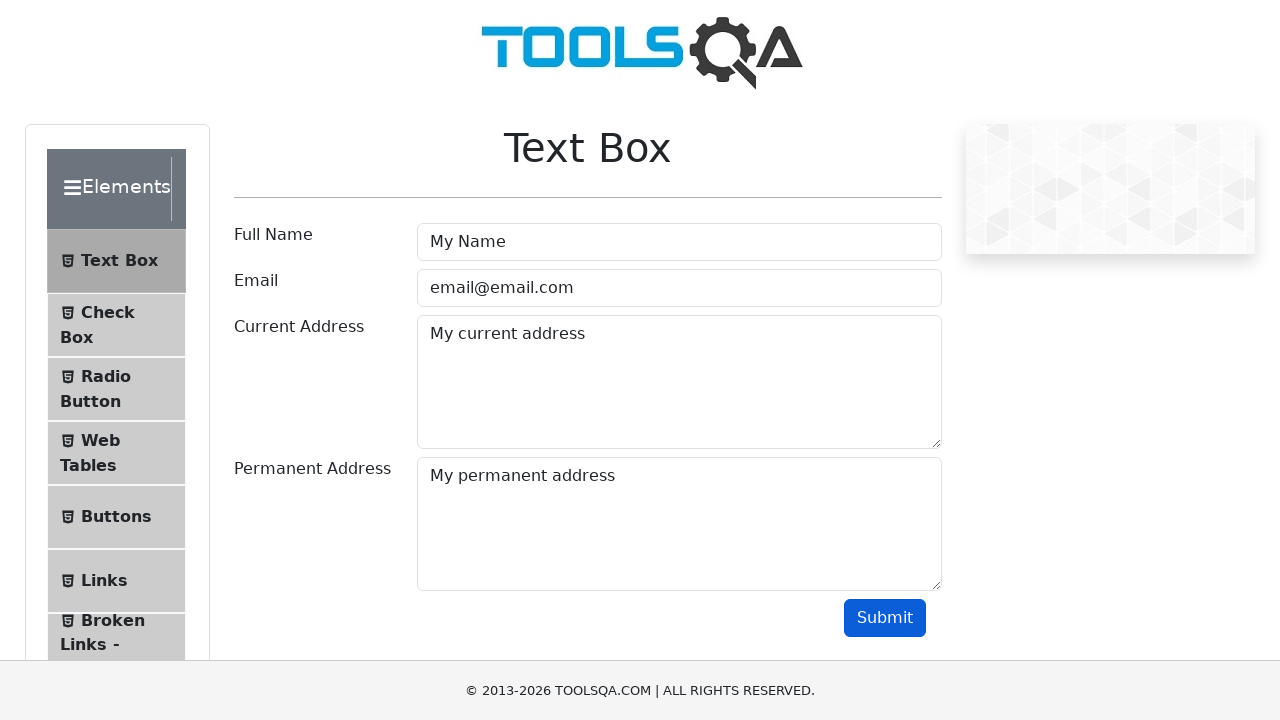

Verified full name 'My Name' displayed in output
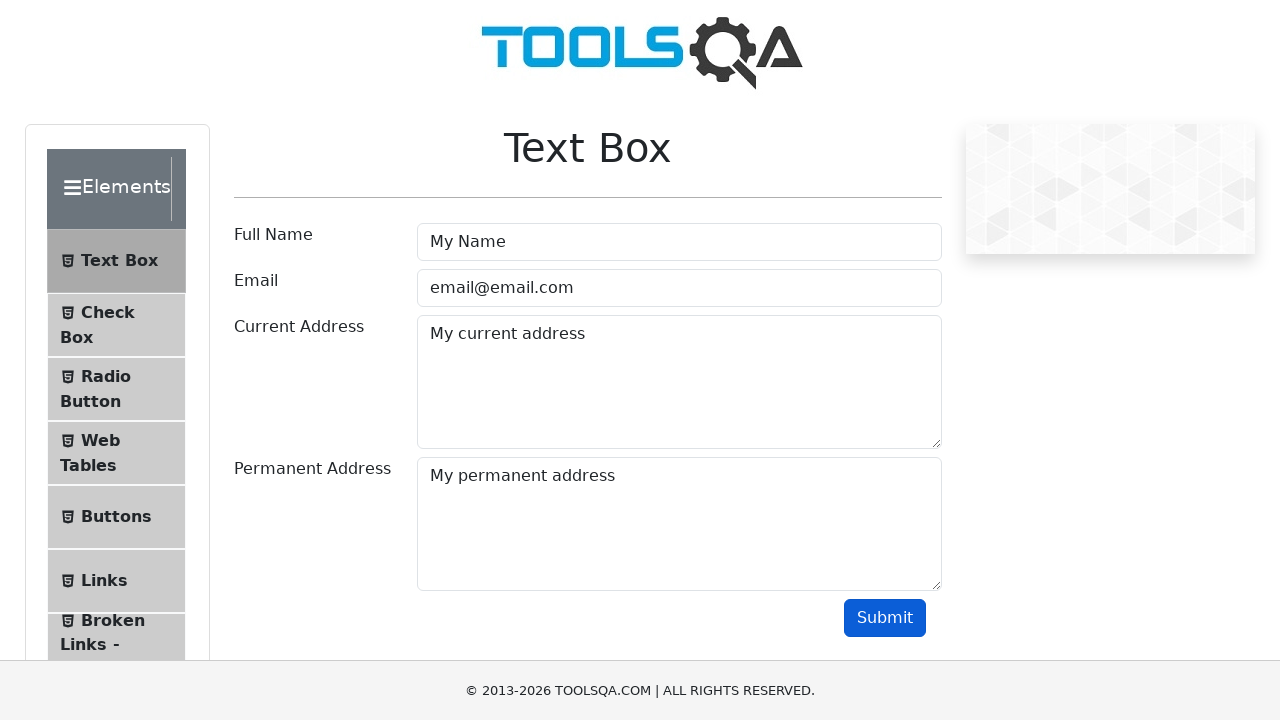

Verified email 'email@email.com' displayed in output
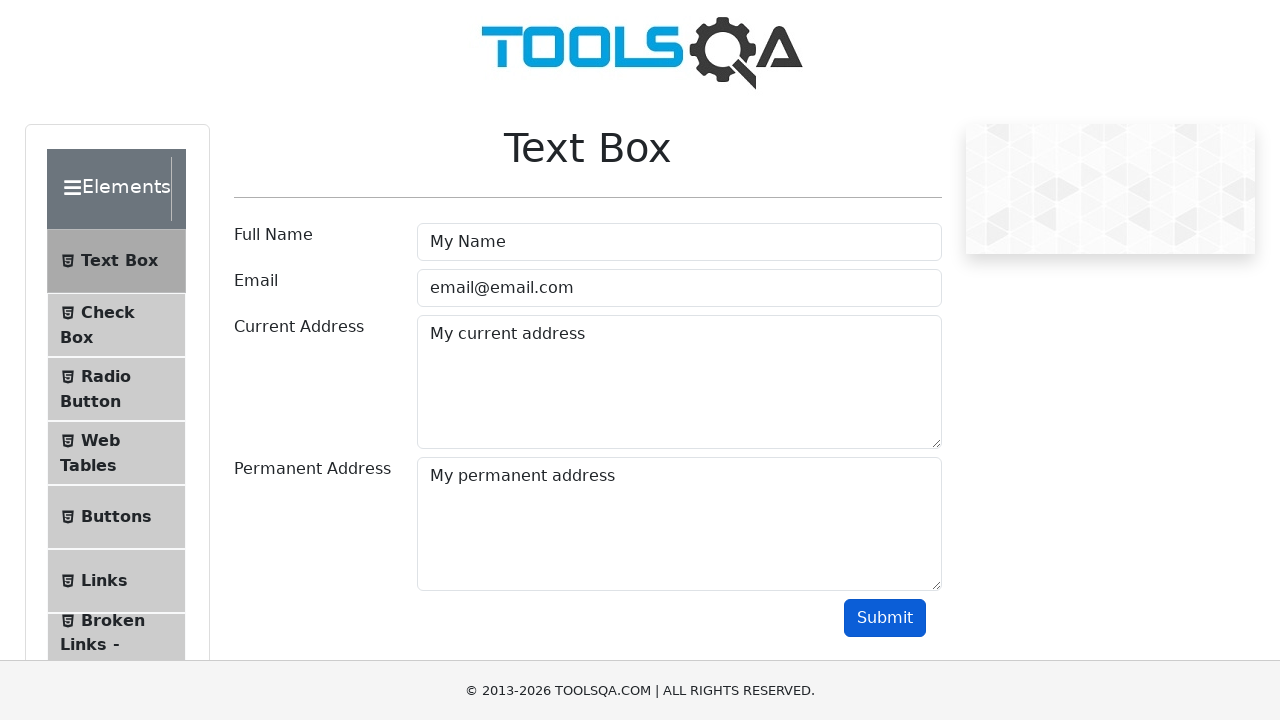

Verified current address 'My current address' displayed in output
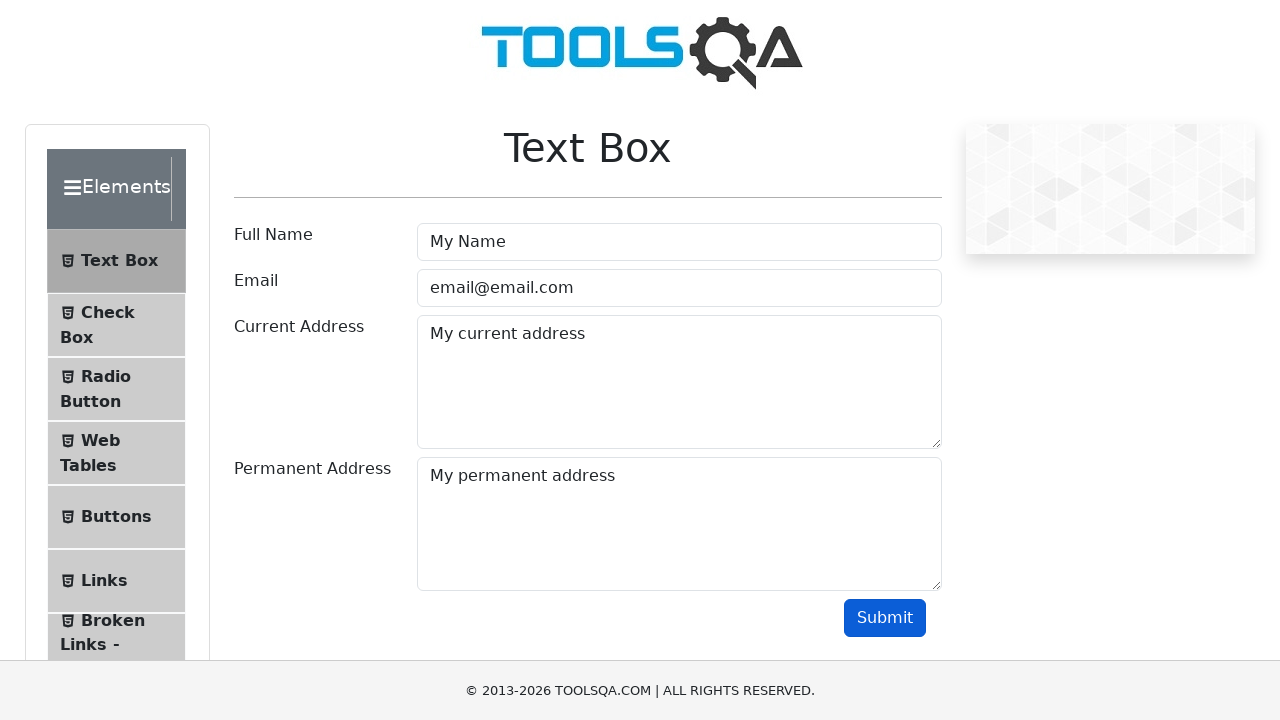

Verified permanent address 'My permanent address' displayed in output
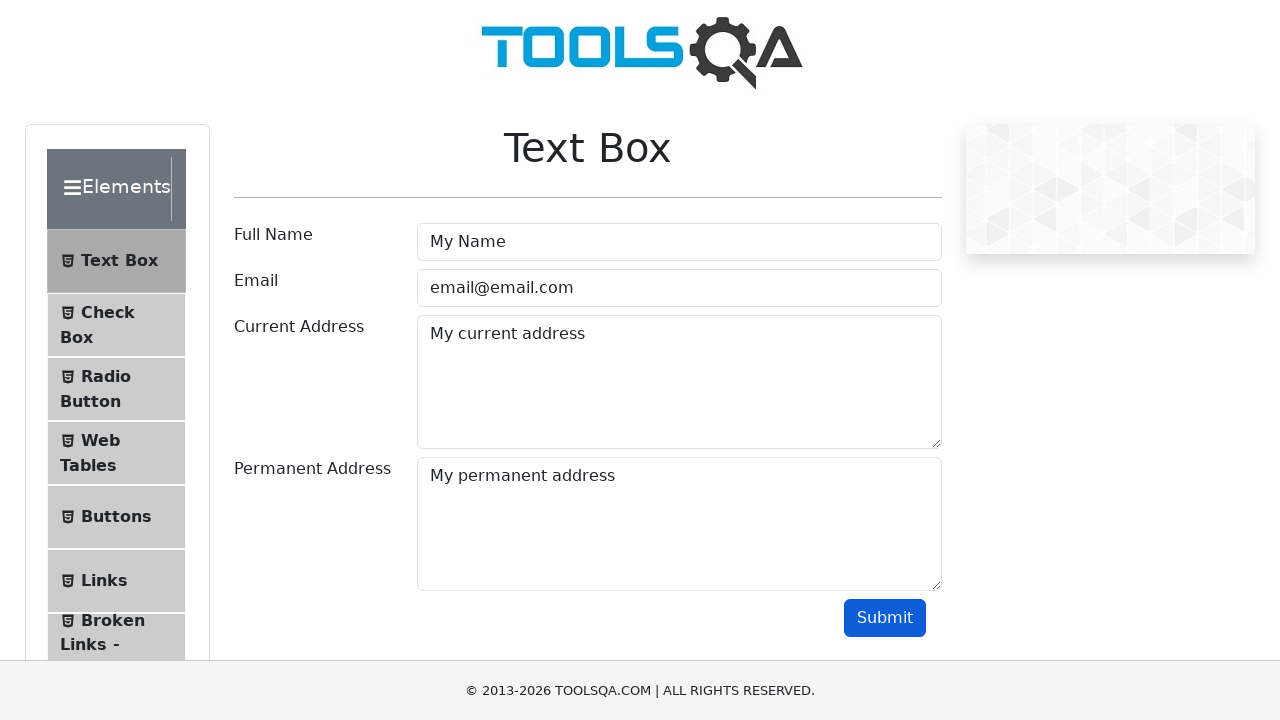

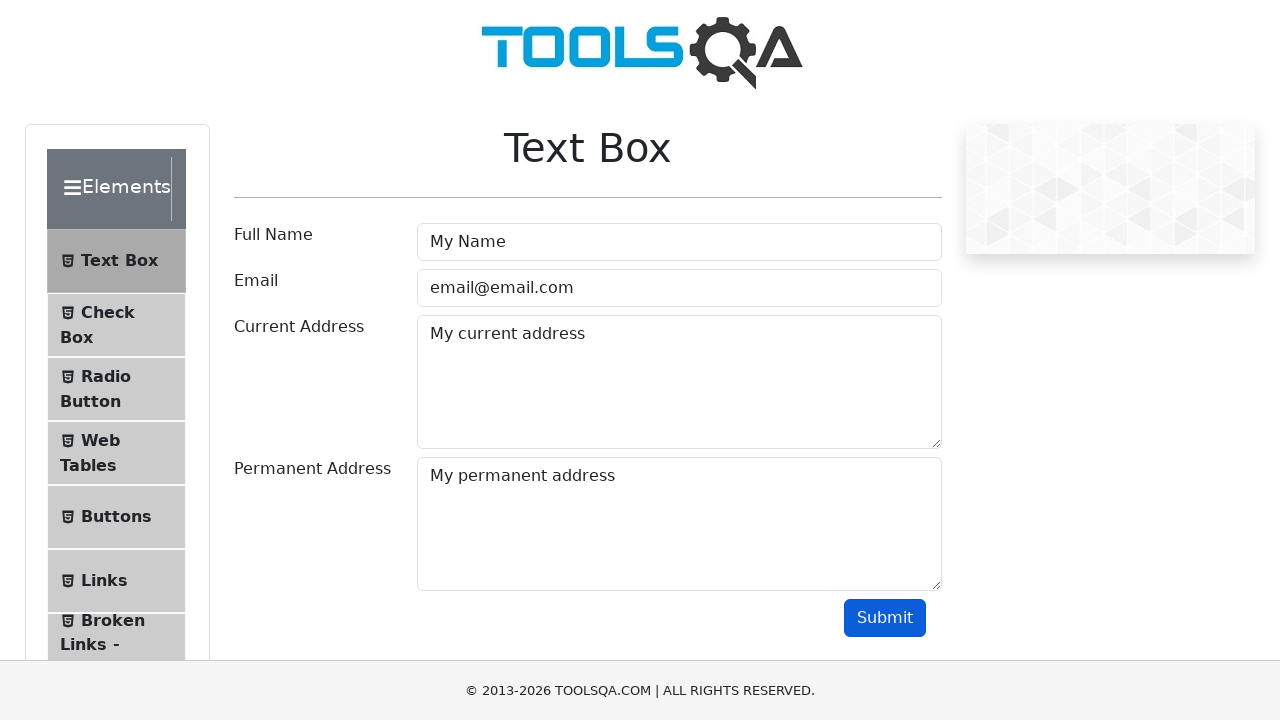